Navigates to the Cognine company website and maximizes the browser window to verify the page loads successfully.

Starting URL: https://cognine.com/

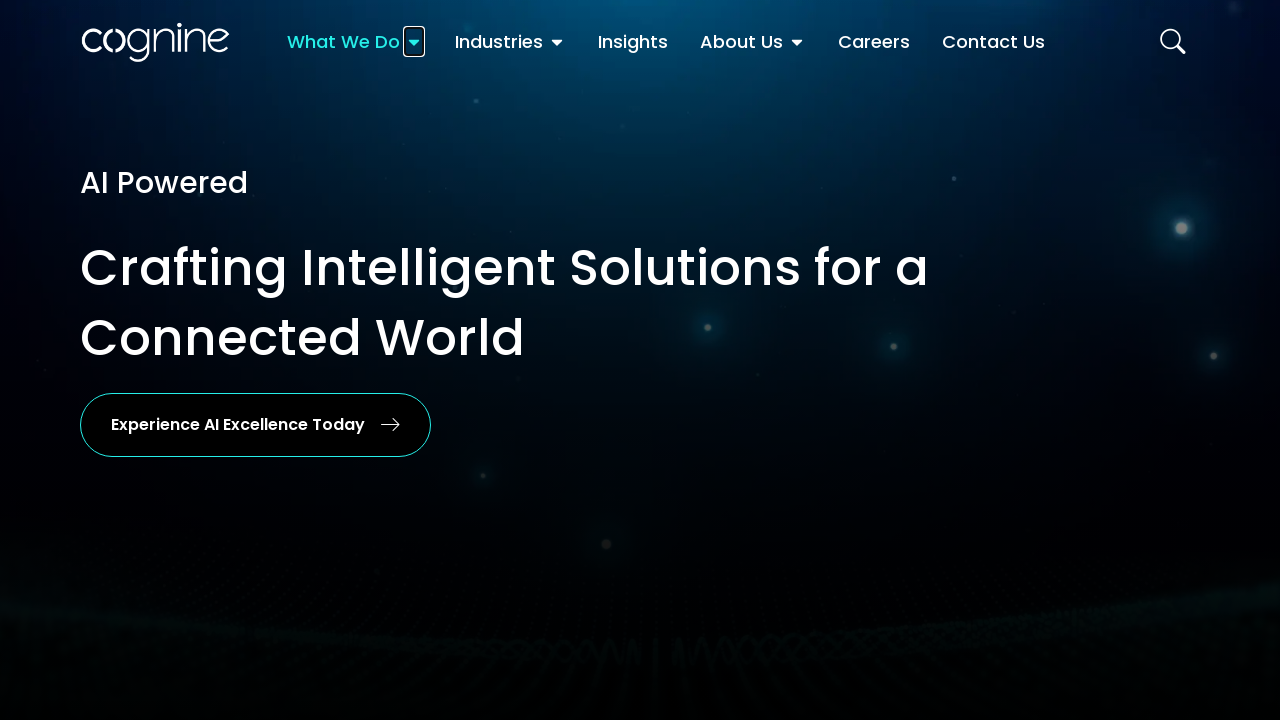

Navigated to Cognine company website
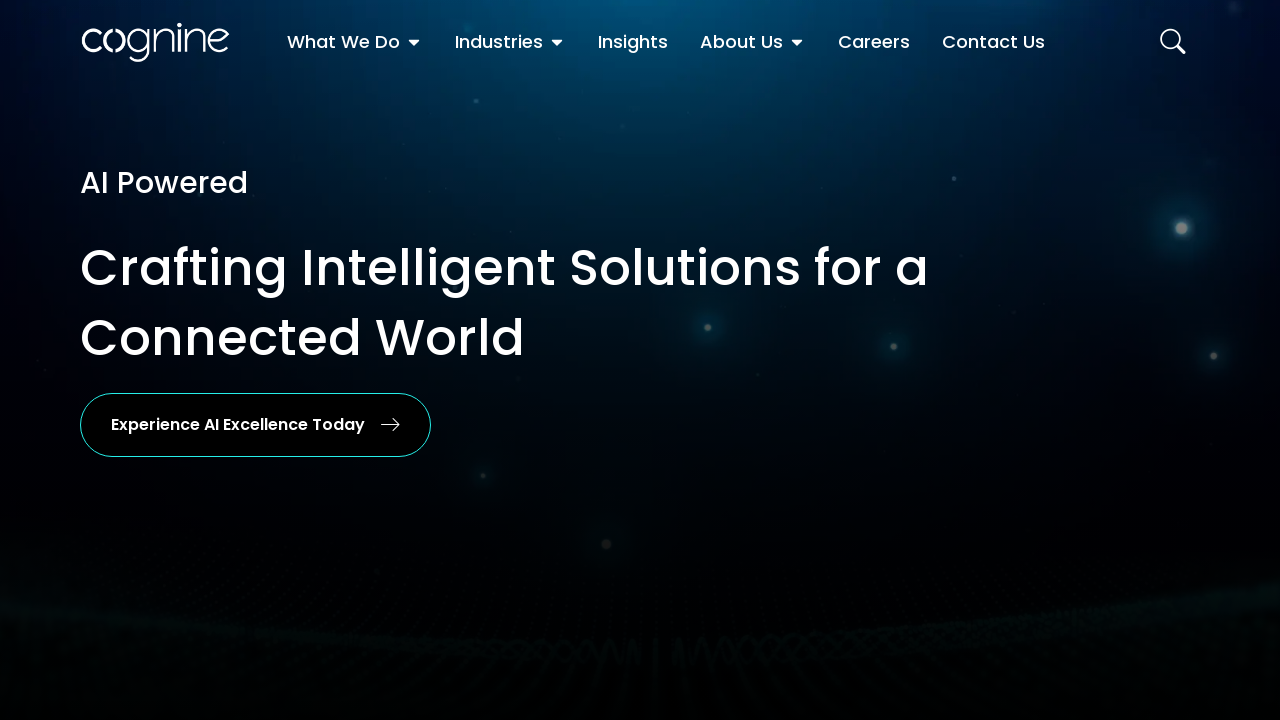

Maximized browser window to 1920x1080
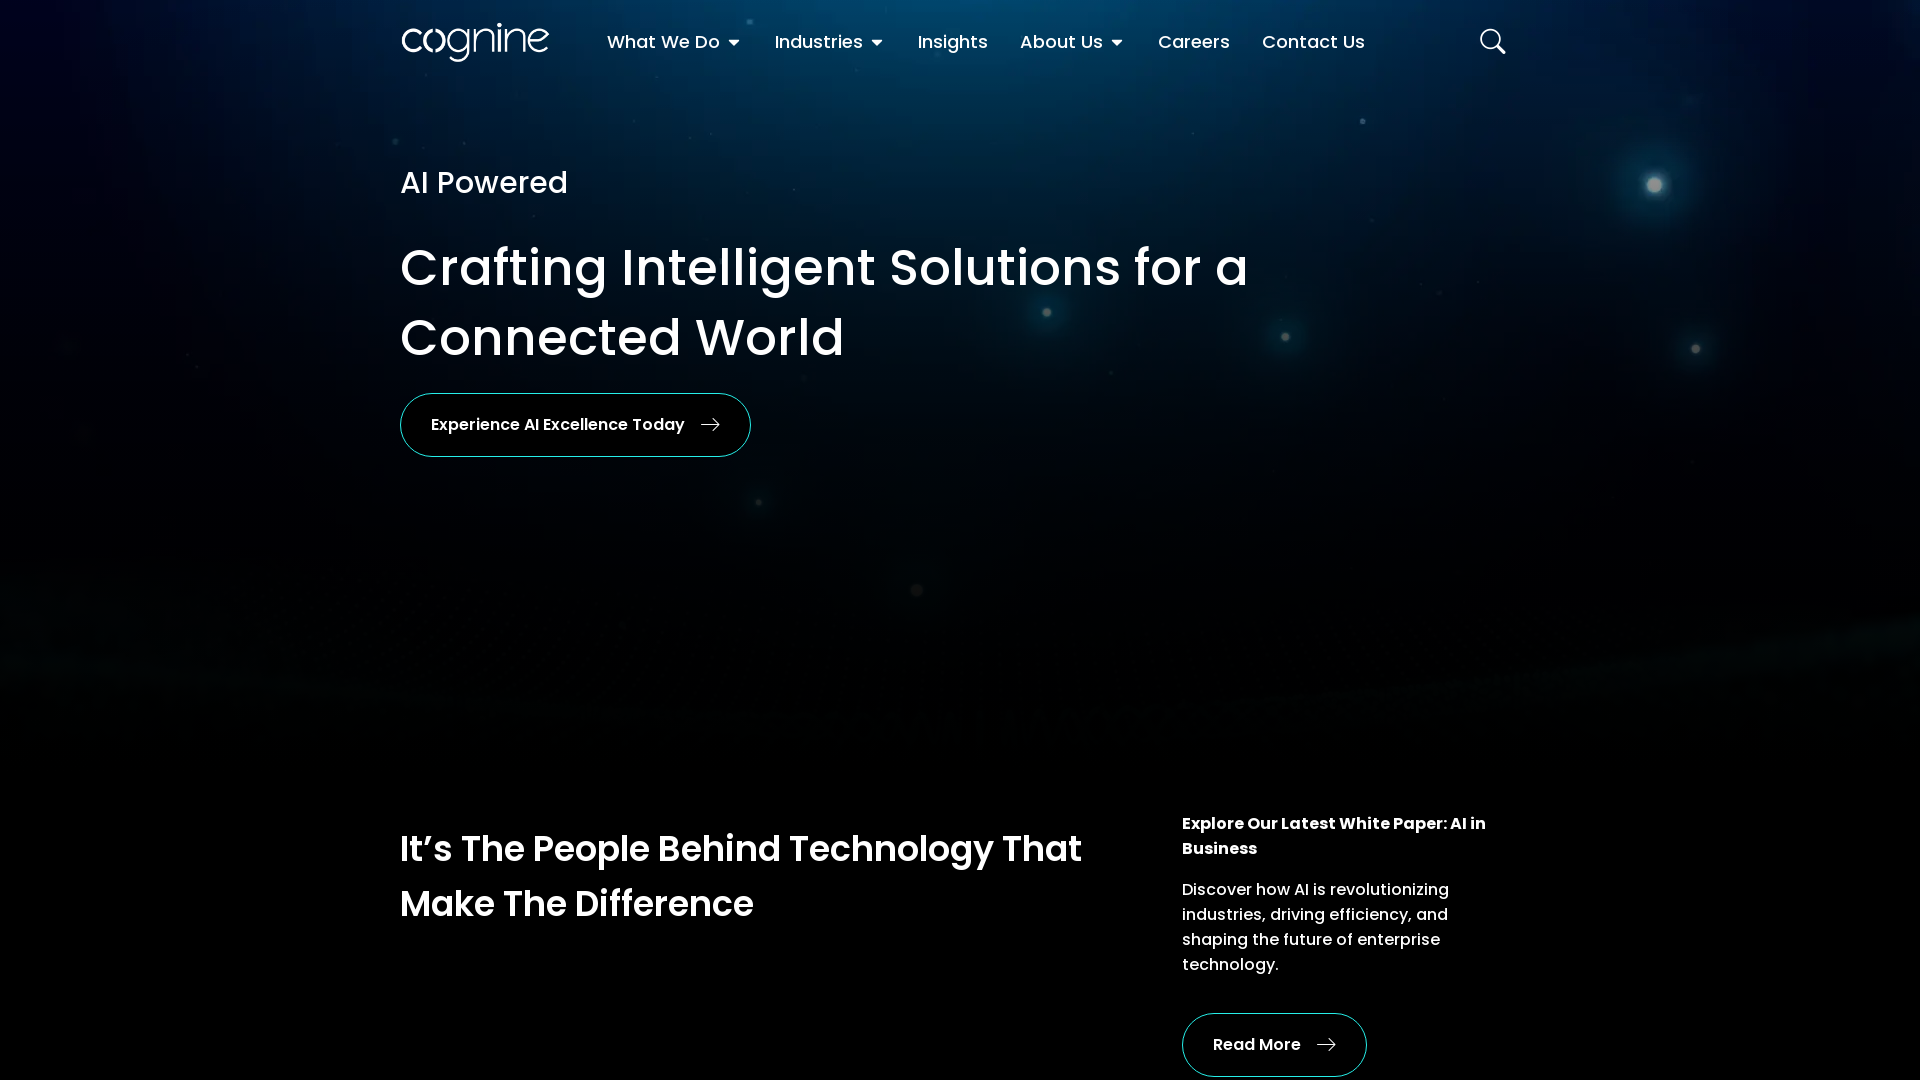

Page loaded successfully - DOM content ready
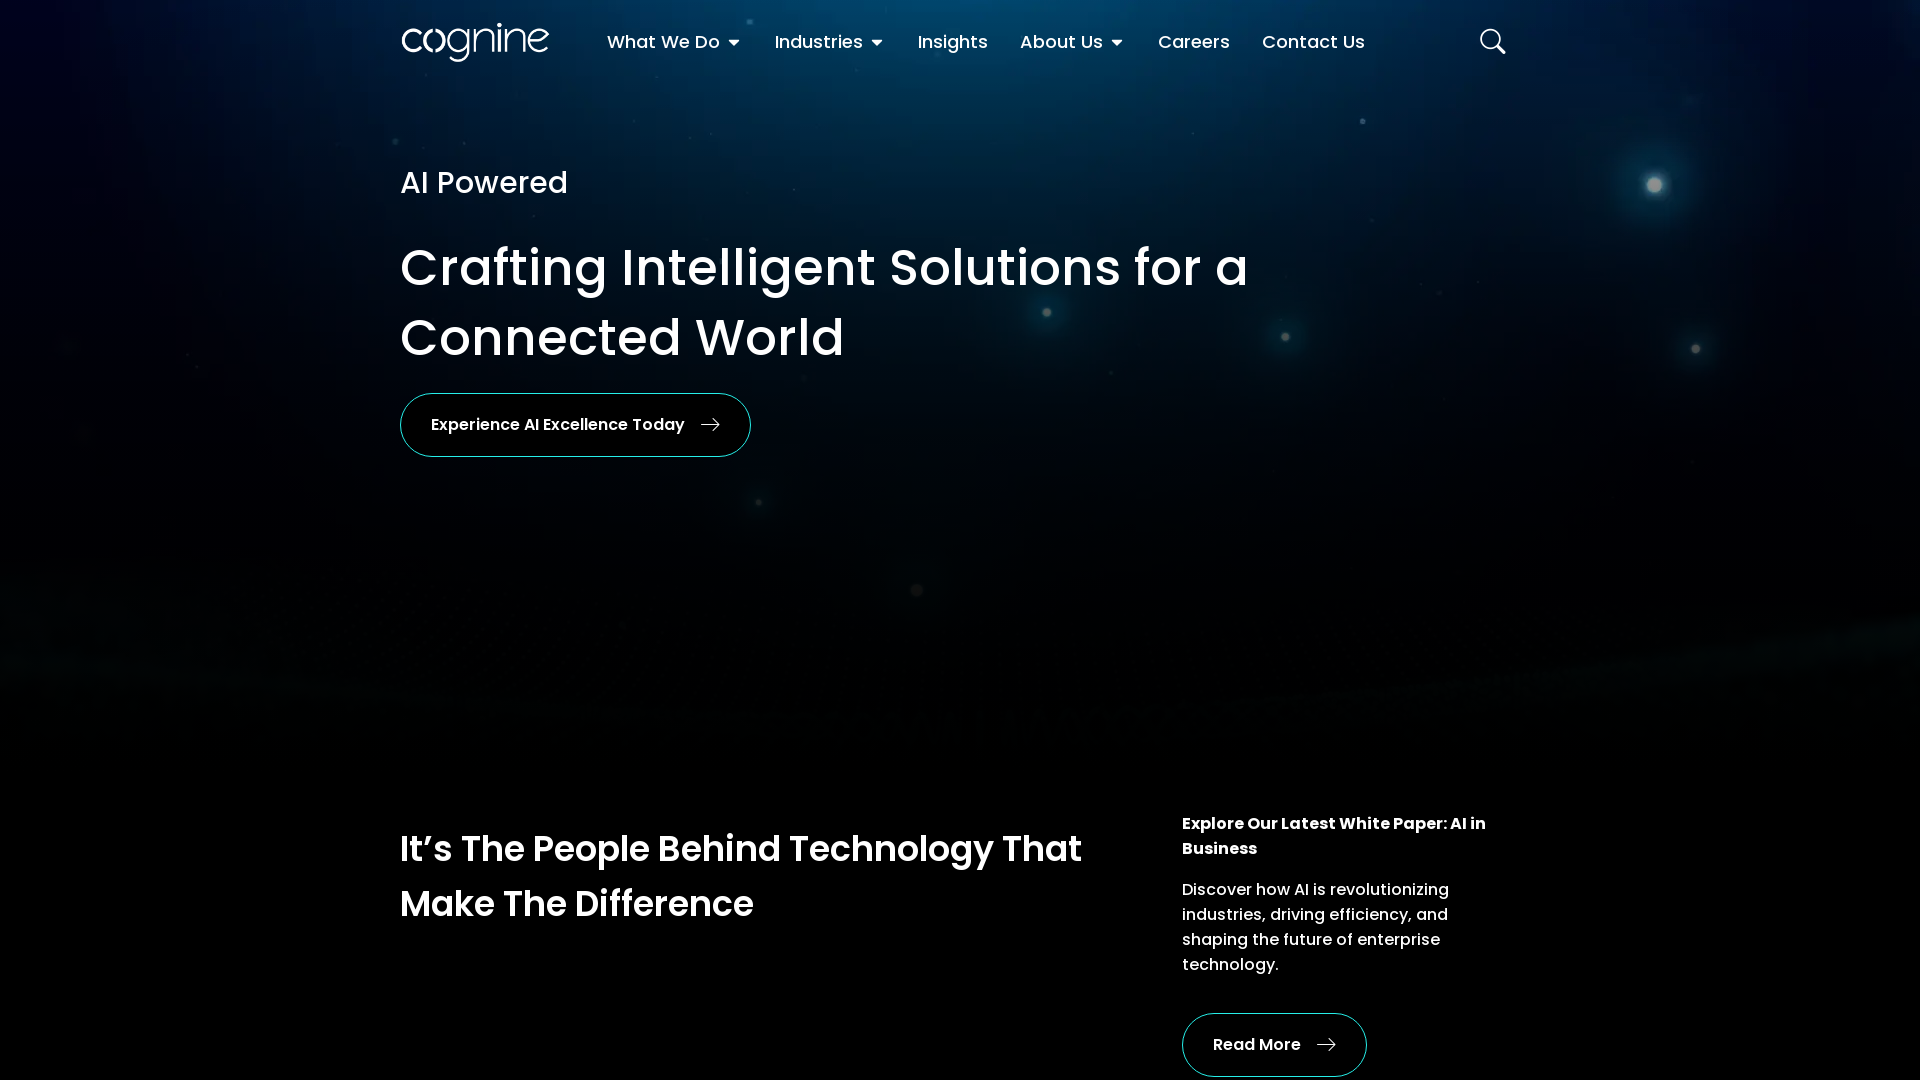

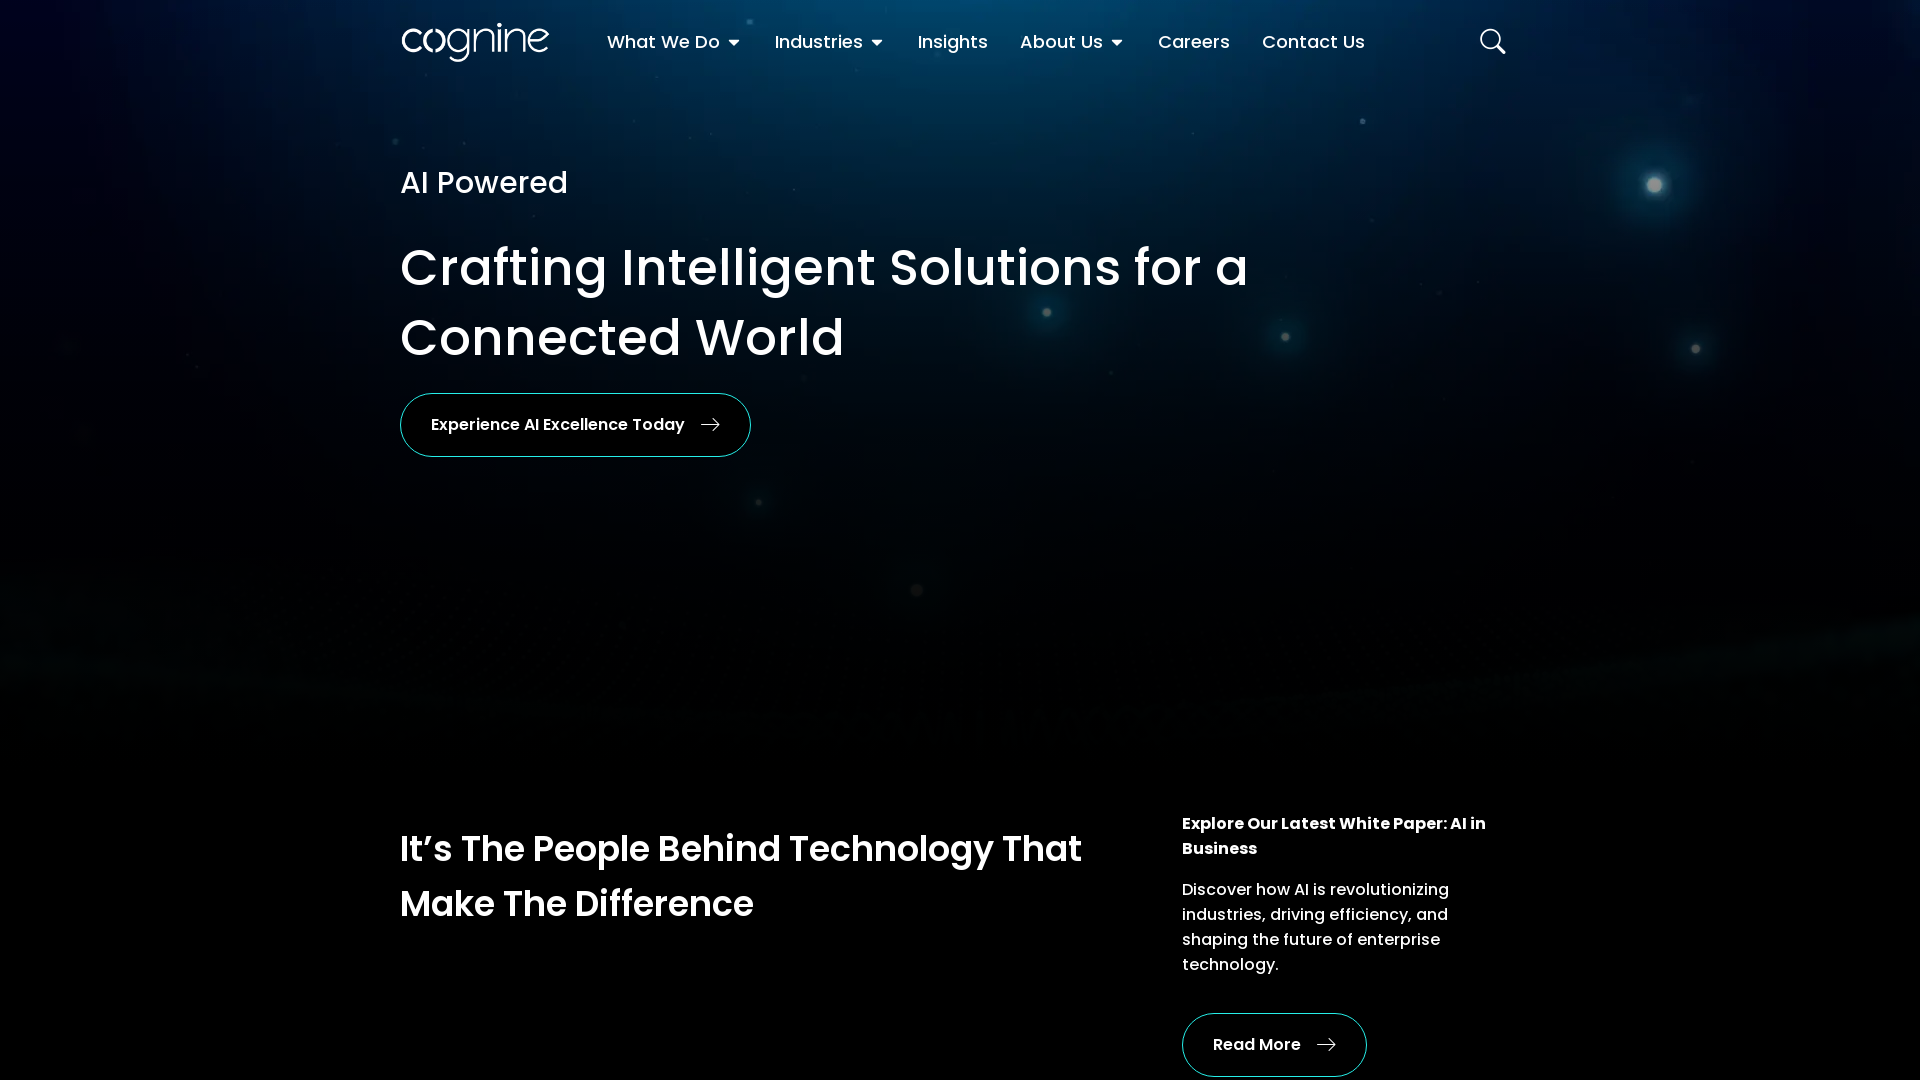